Tests that new todo items are appended to the bottom of the list and counter displays correctly

Starting URL: https://demo.playwright.dev/todomvc

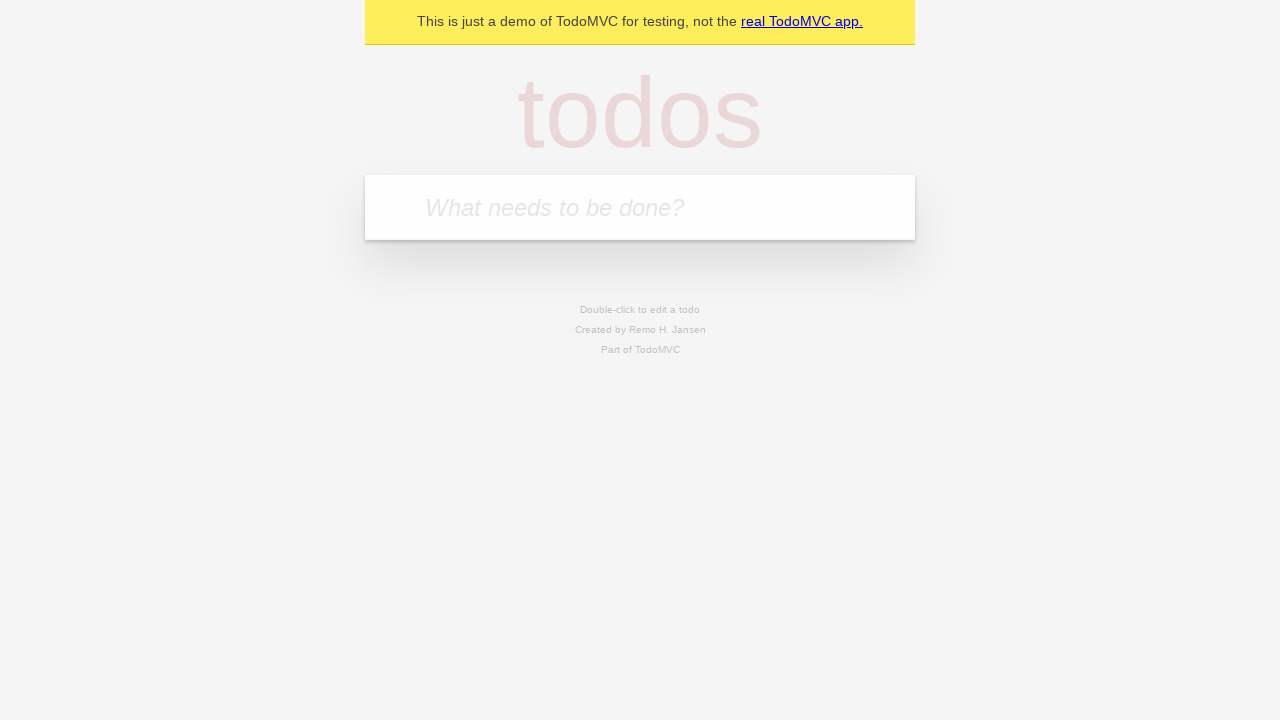

Located the todo input field
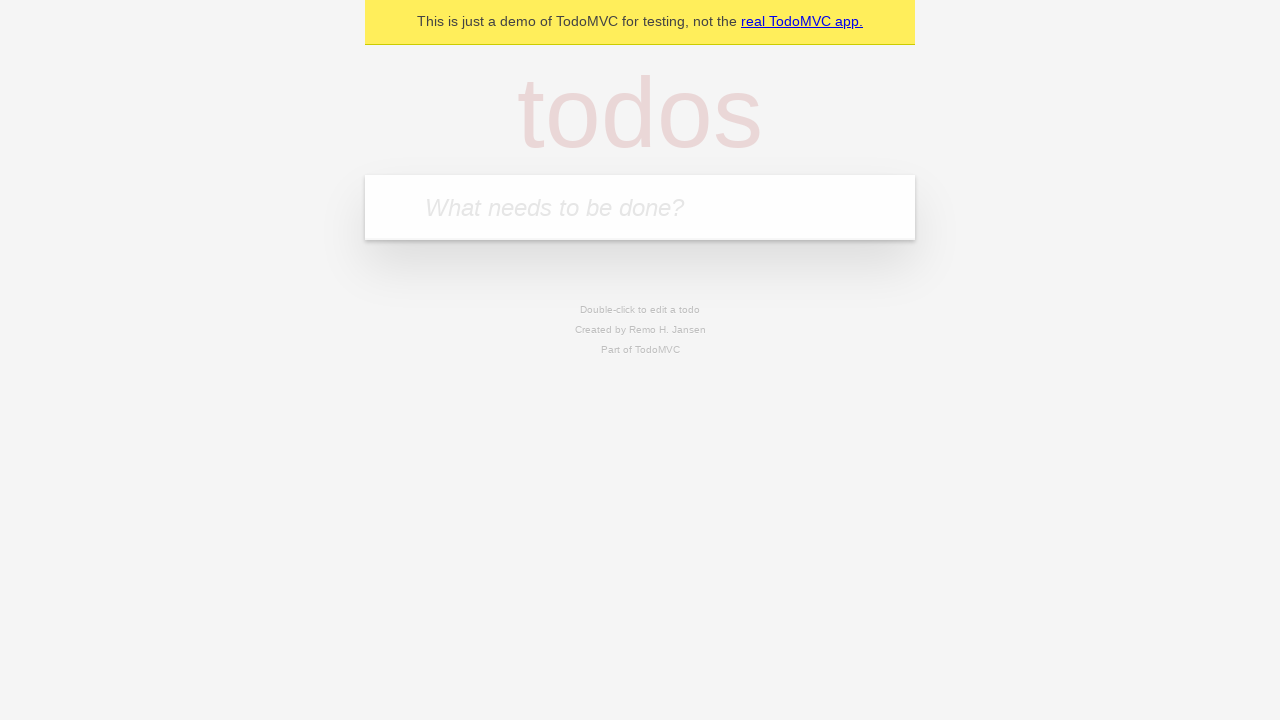

Filled todo input with 'buy some cheese' on internal:attr=[placeholder="What needs to be done?"i]
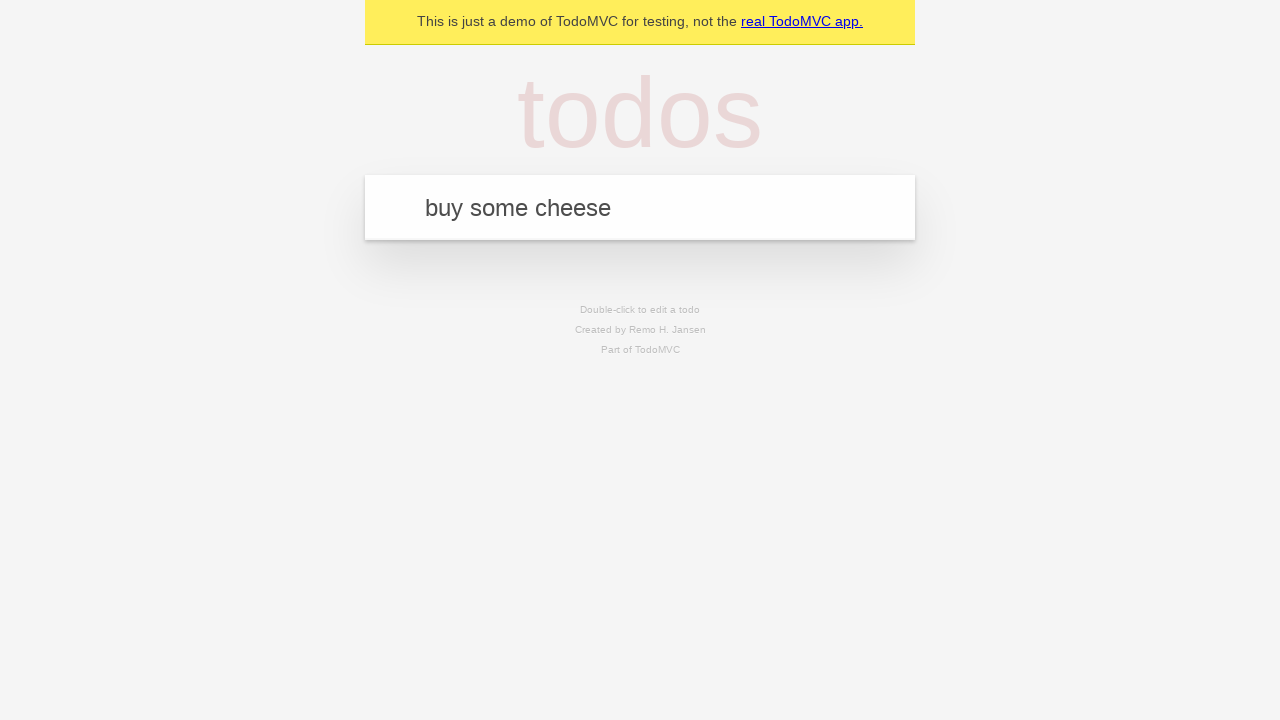

Pressed Enter to add 'buy some cheese' to the list on internal:attr=[placeholder="What needs to be done?"i]
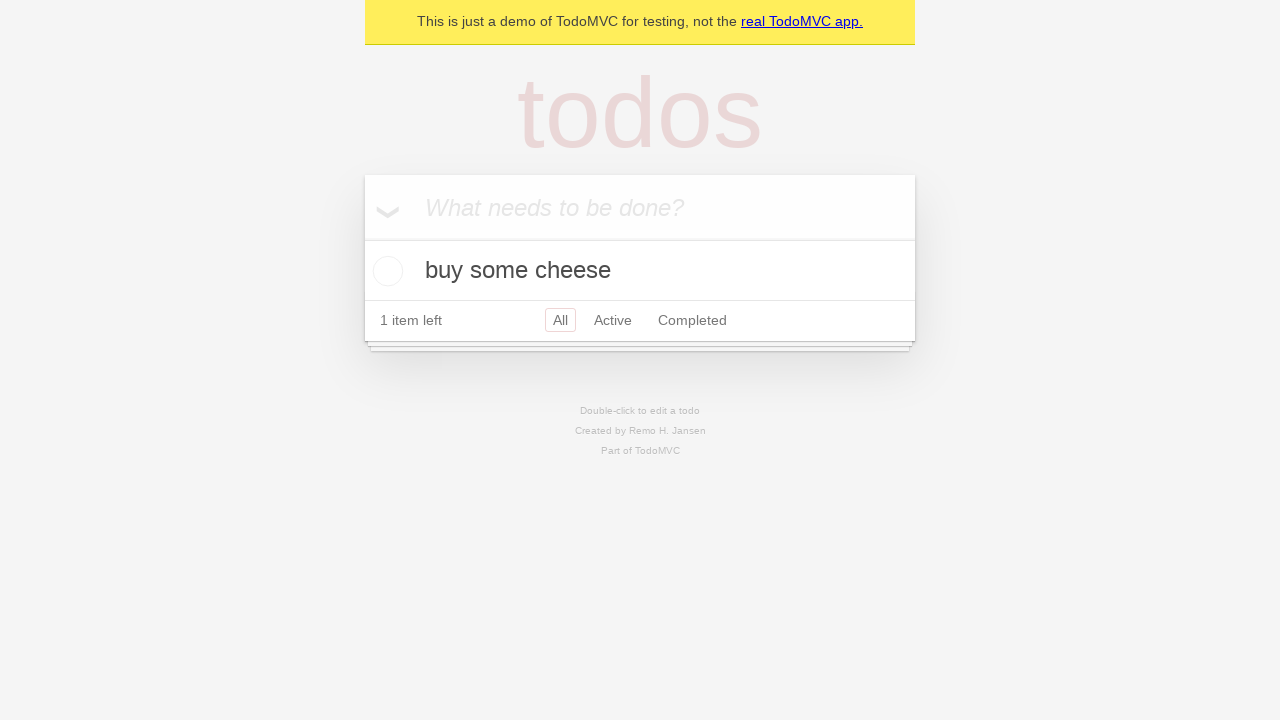

Filled todo input with 'feed the cat' on internal:attr=[placeholder="What needs to be done?"i]
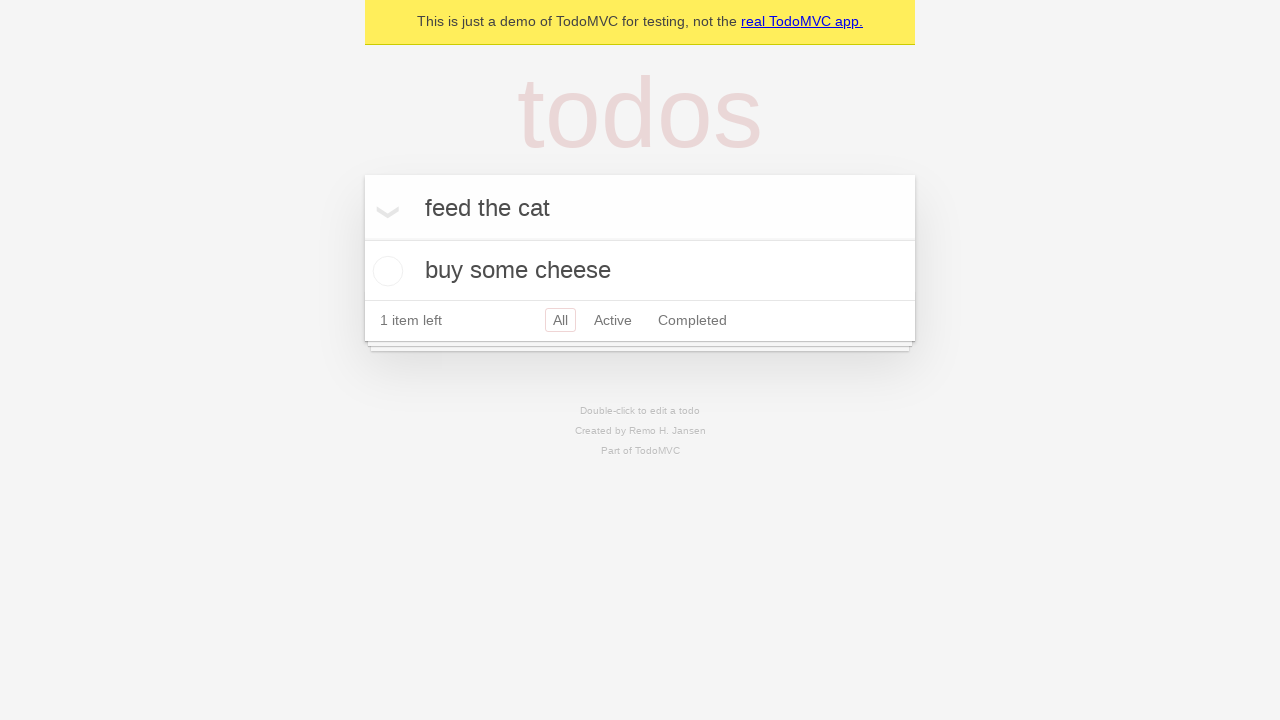

Pressed Enter to add 'feed the cat' to the list on internal:attr=[placeholder="What needs to be done?"i]
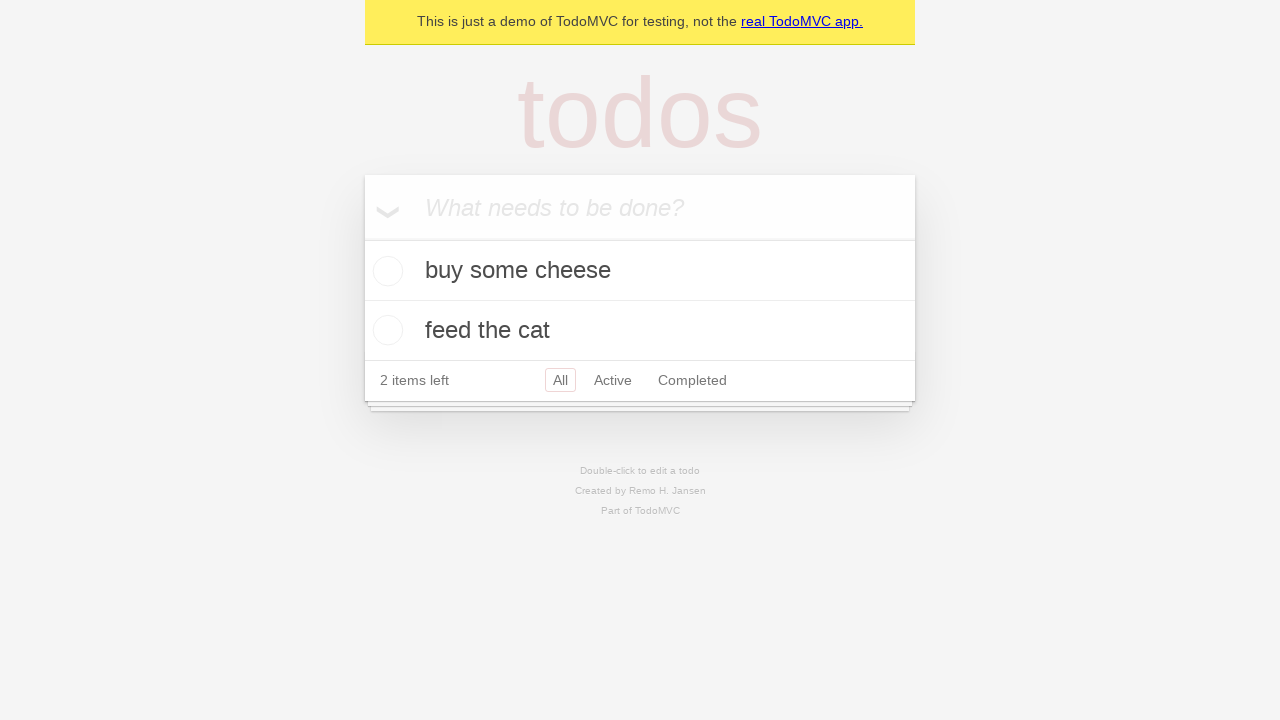

Filled todo input with 'book a doctors appointment' on internal:attr=[placeholder="What needs to be done?"i]
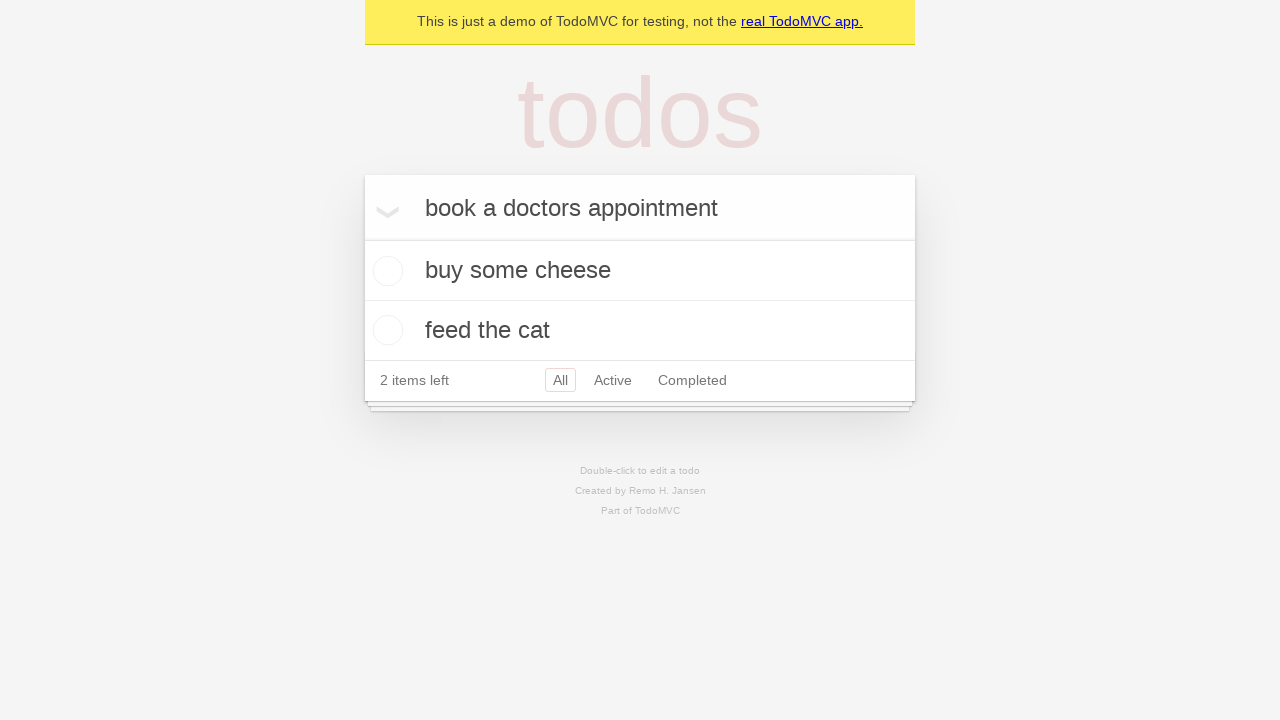

Pressed Enter to add 'book a doctors appointment' to the list on internal:attr=[placeholder="What needs to be done?"i]
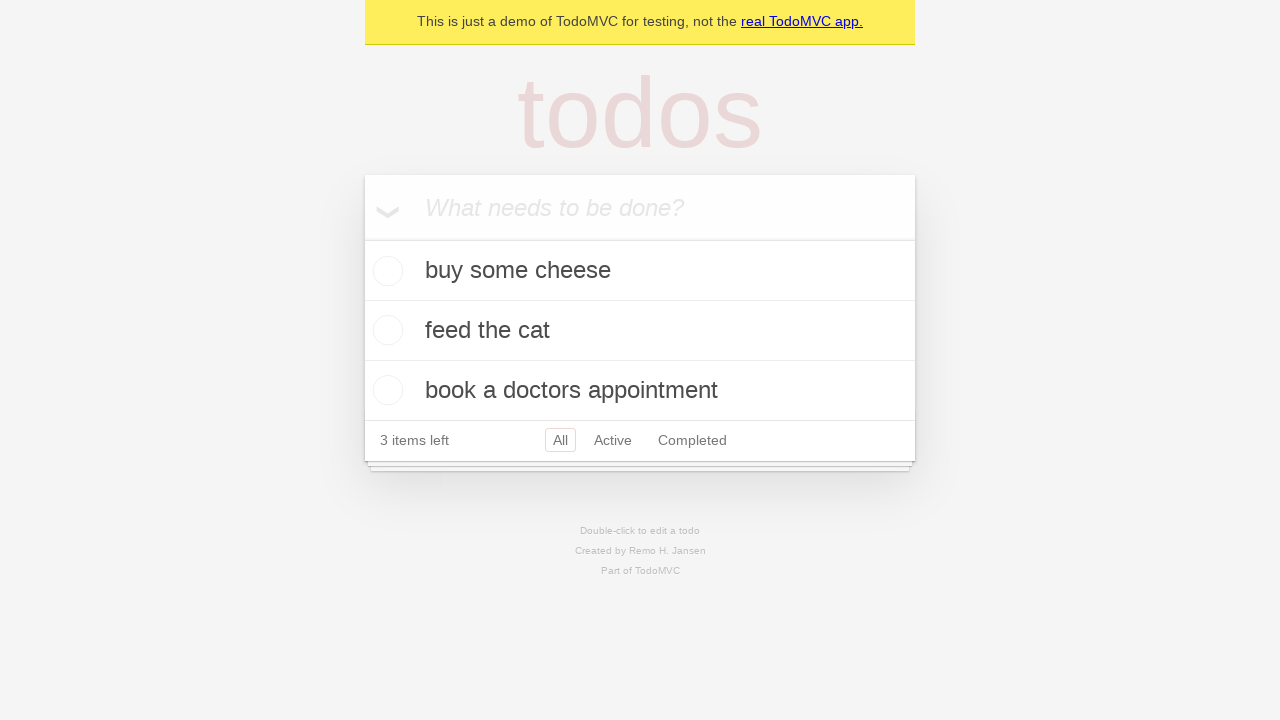

Todo counter element appeared
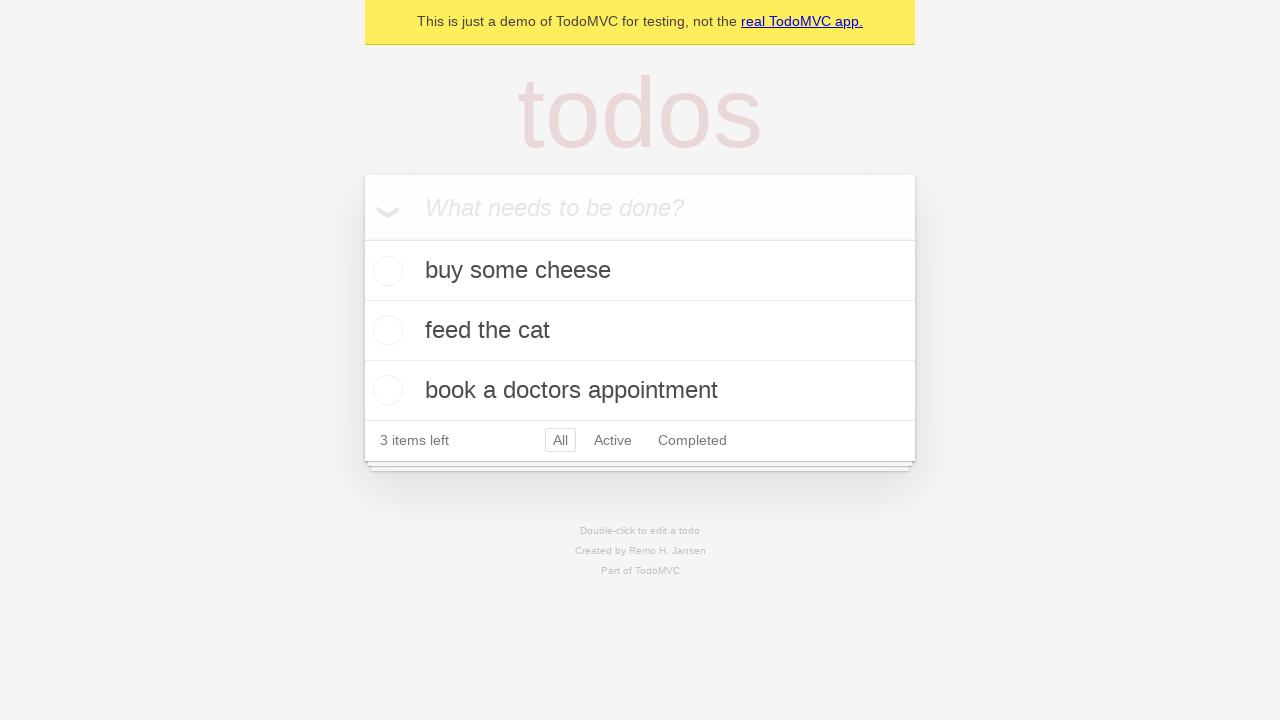

All 3 todo items are now visible in the list
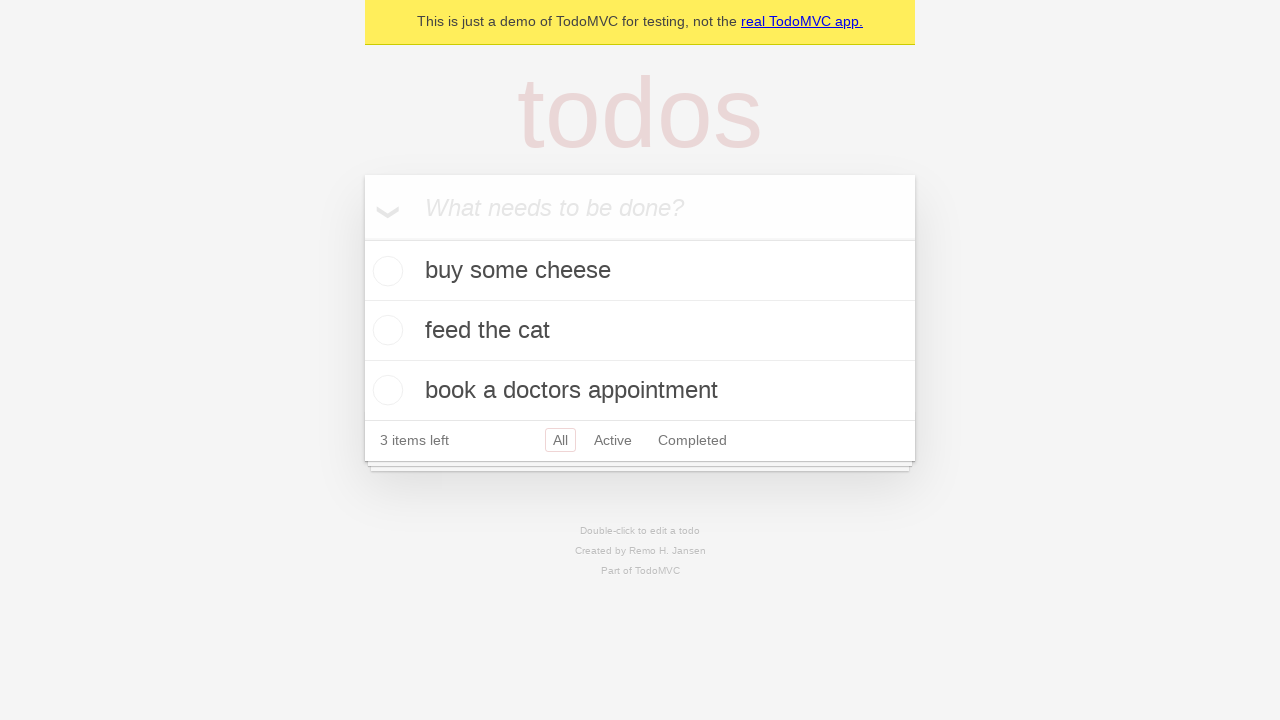

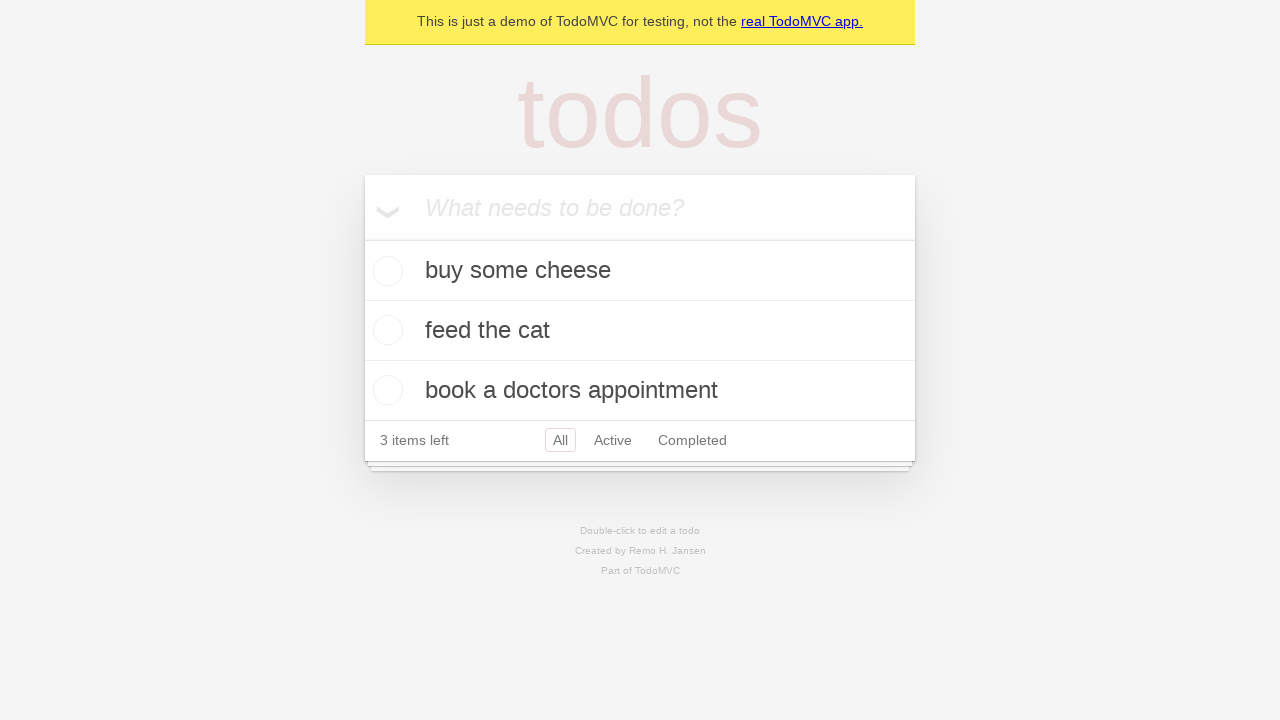